Tests FAQ accordion item 0 by scrolling to bottom, clicking the question, and verifying the answer displays correctly about daily rental cost (400 rubles)

Starting URL: https://qa-scooter.praktikum-services.ru/

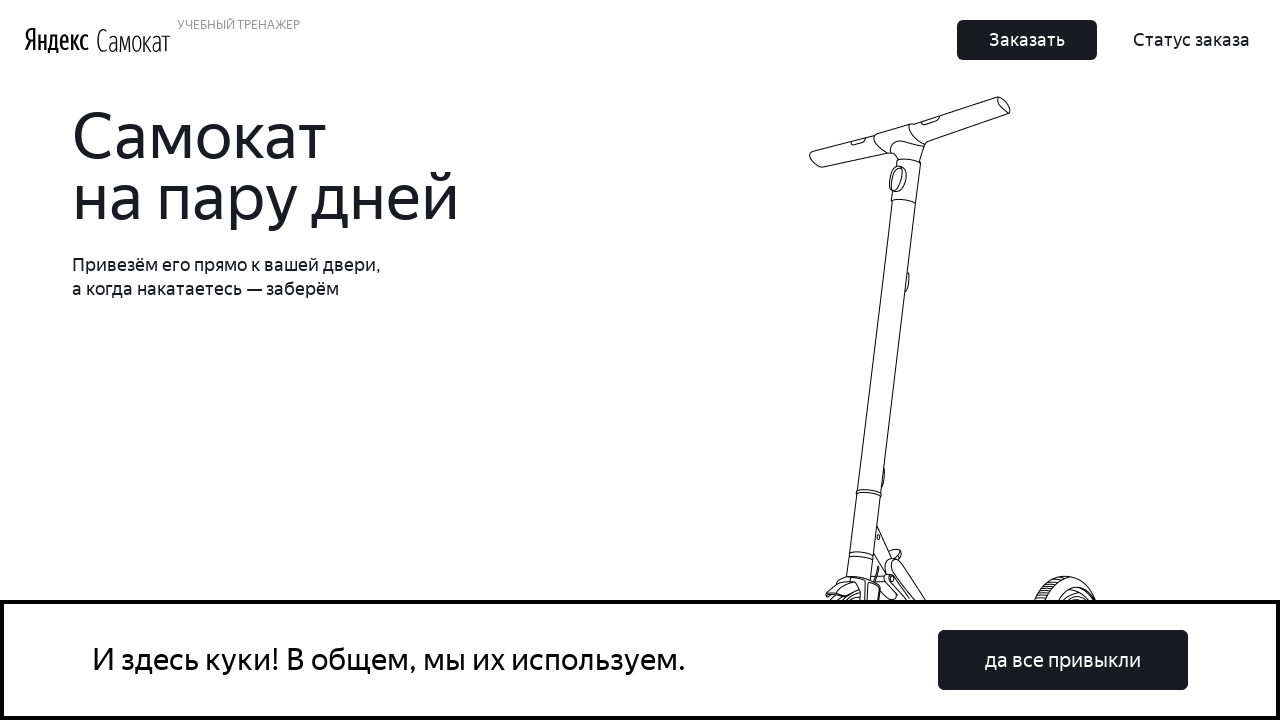

Scrolled to bottom of page to reveal FAQ section
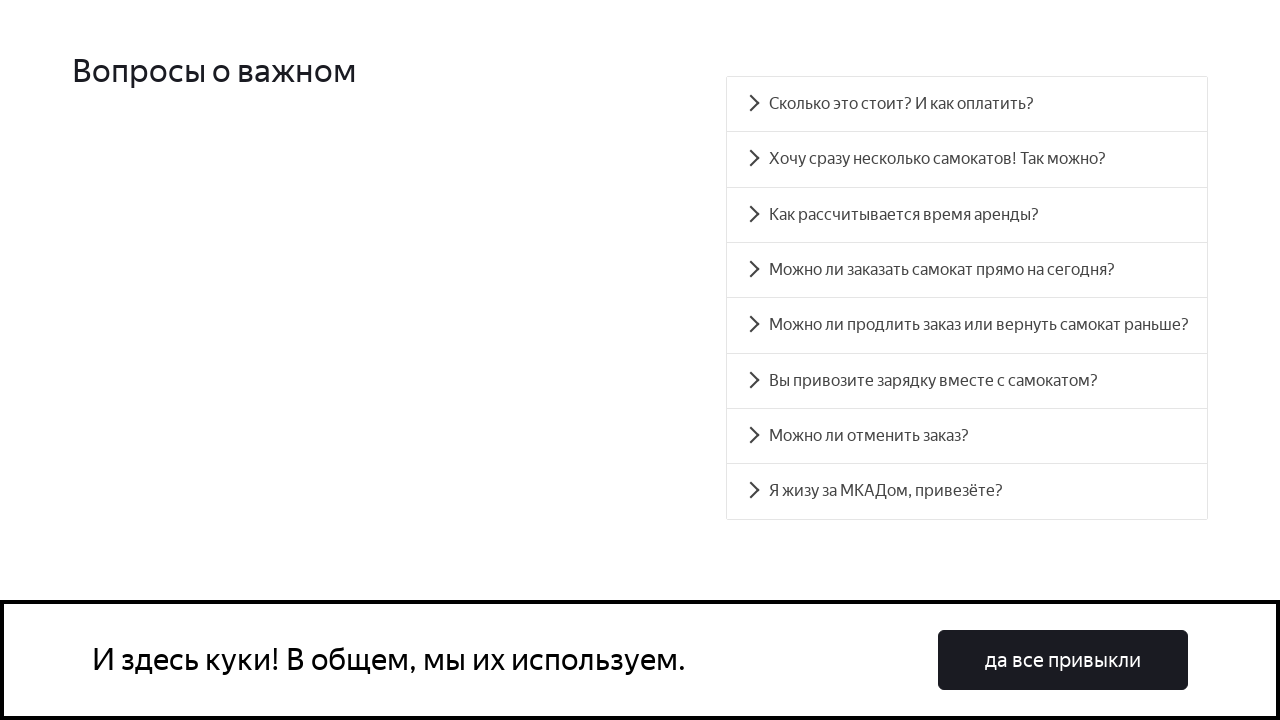

FAQ accordion section loaded and became visible
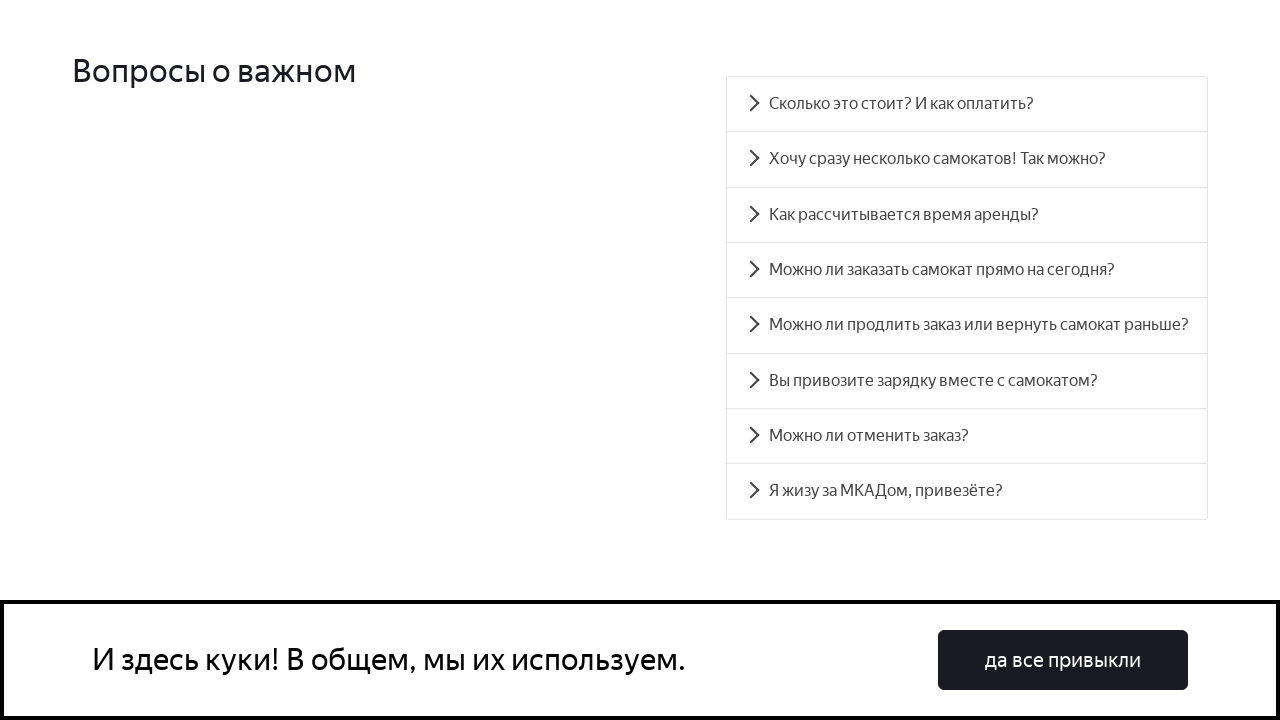

Clicked on FAQ question item 0 at (967, 104) on #accordion__heading-0
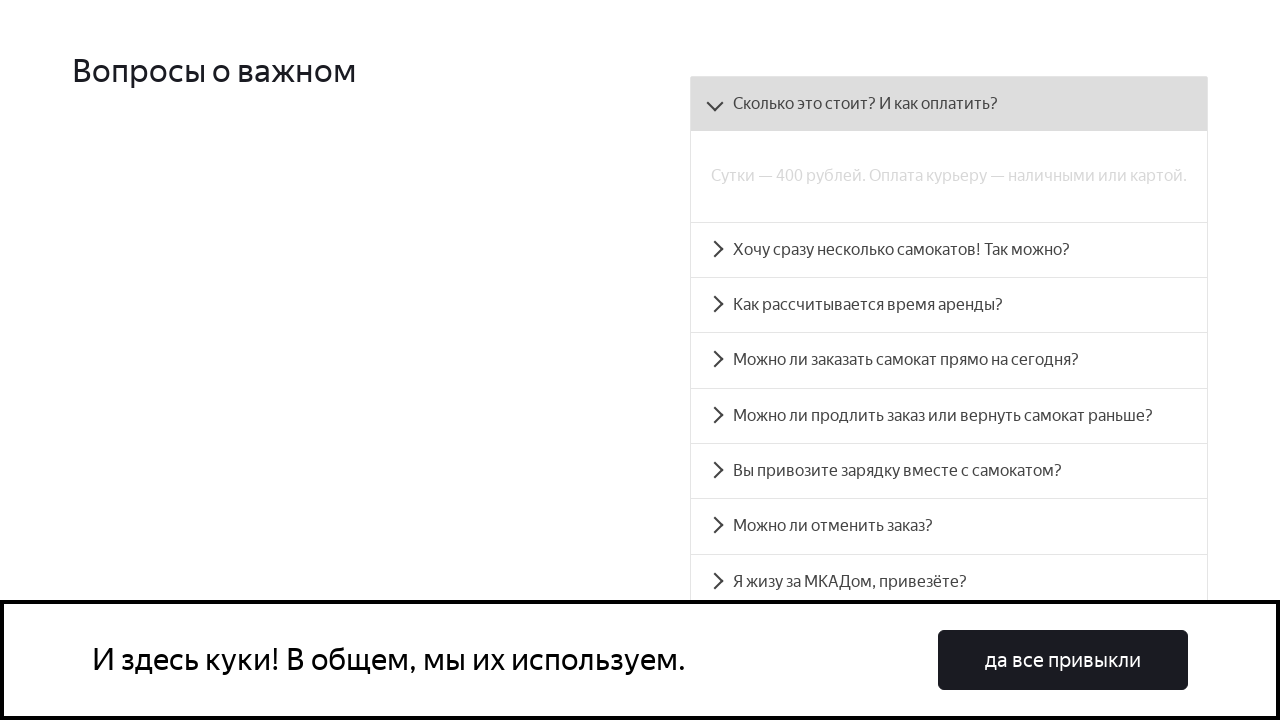

Accordion panel for question 0 became visible
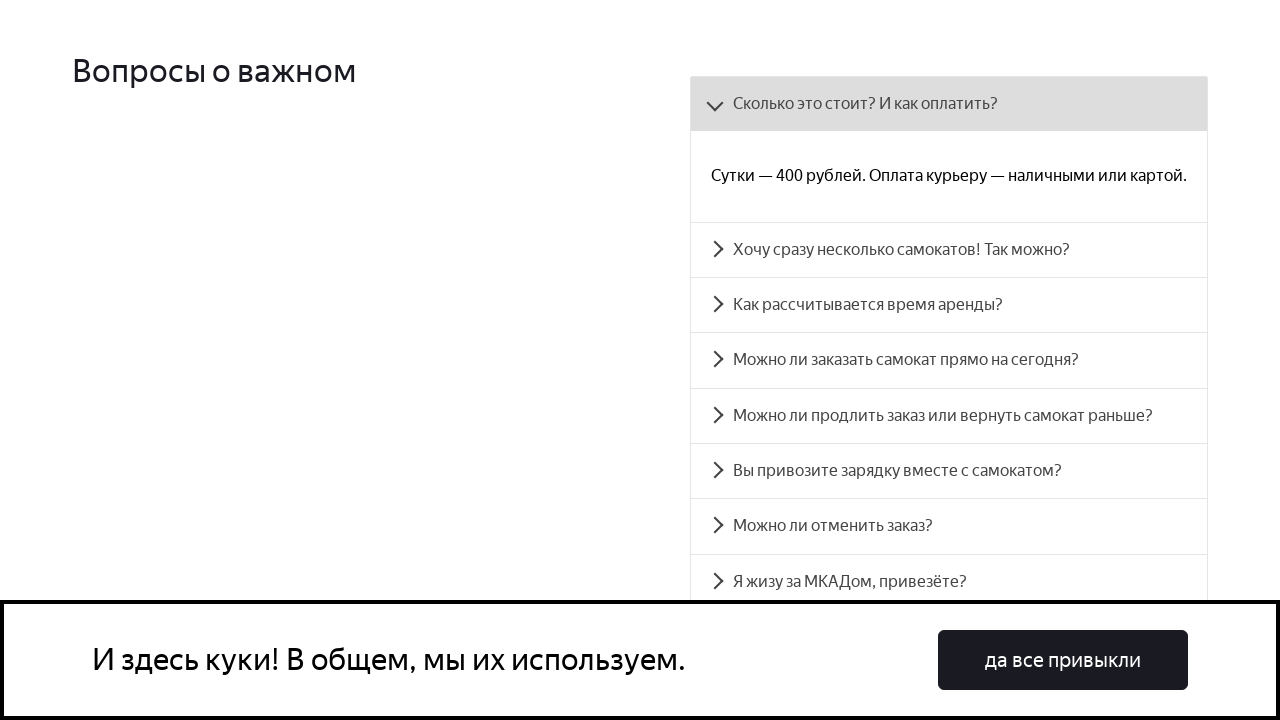

Verified answer text displays correctly: 'Сутки — 400 рублей. Оплата курьеру — наличными или картой.'
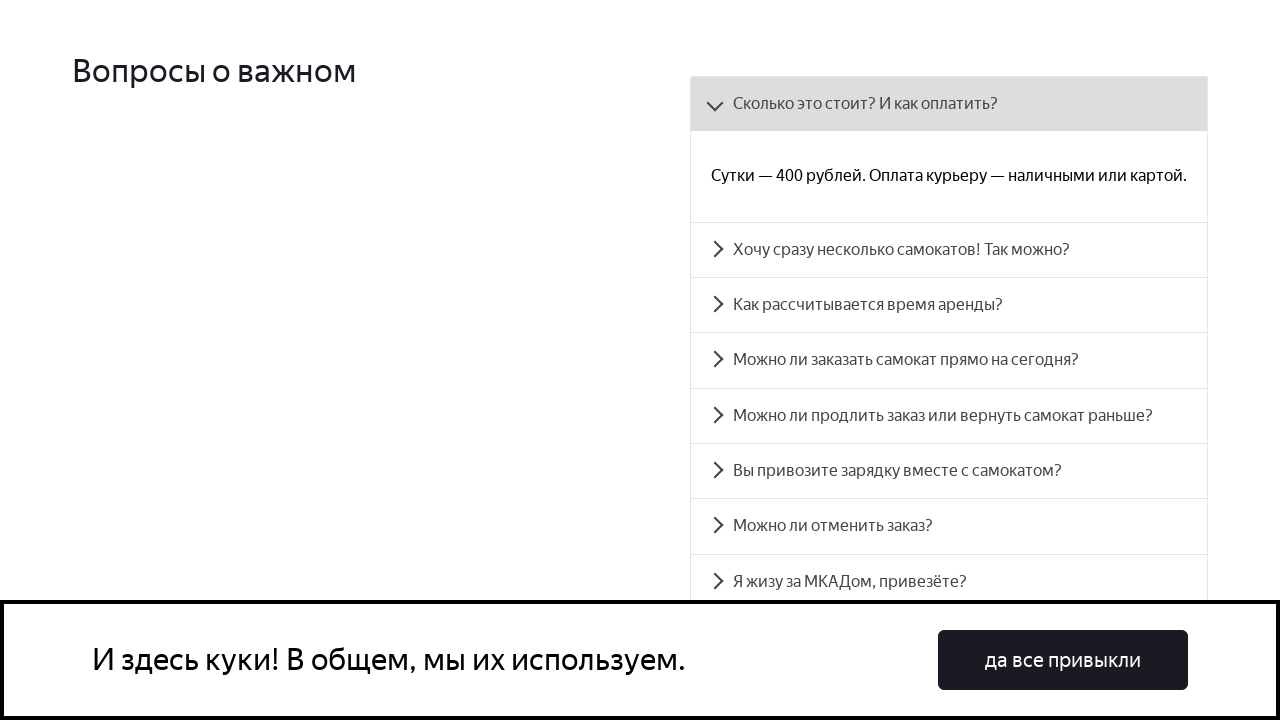

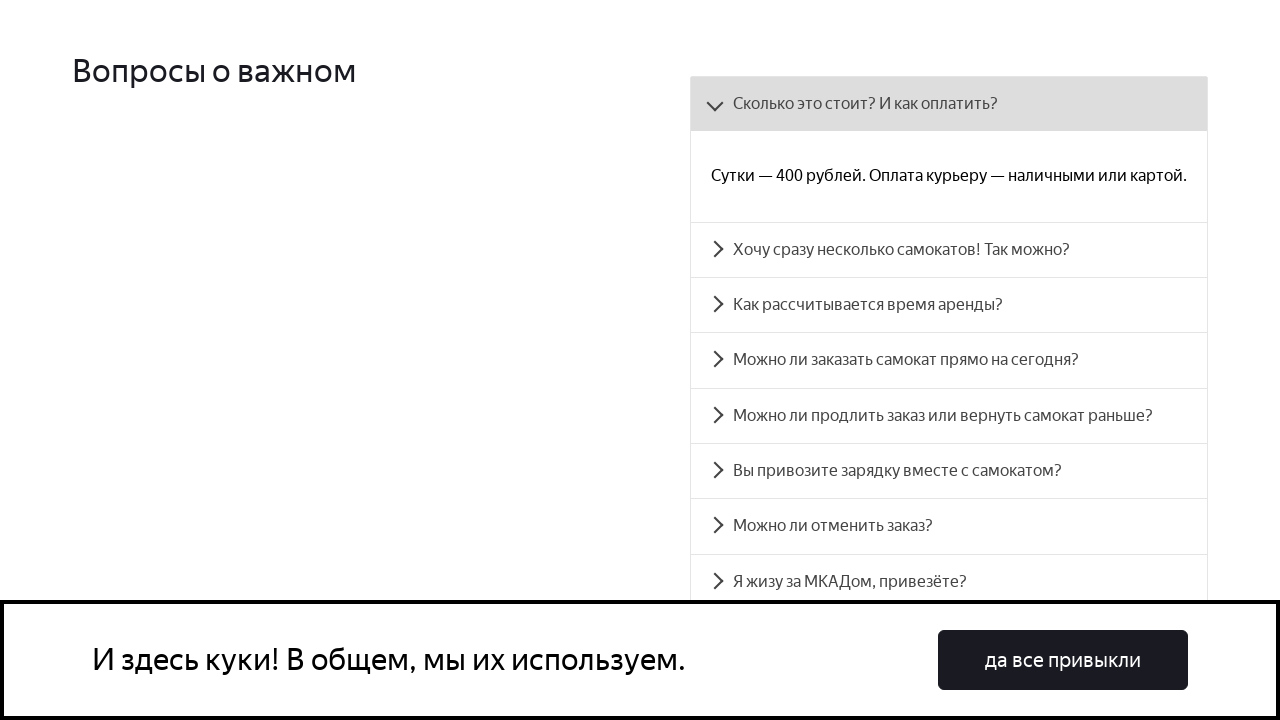